Tests interacting with a JavaScript prompt dialog by clicking a button to trigger it, entering text, and accepting it

Starting URL: https://www.techlearn.in/code/prompt-dialog-box/

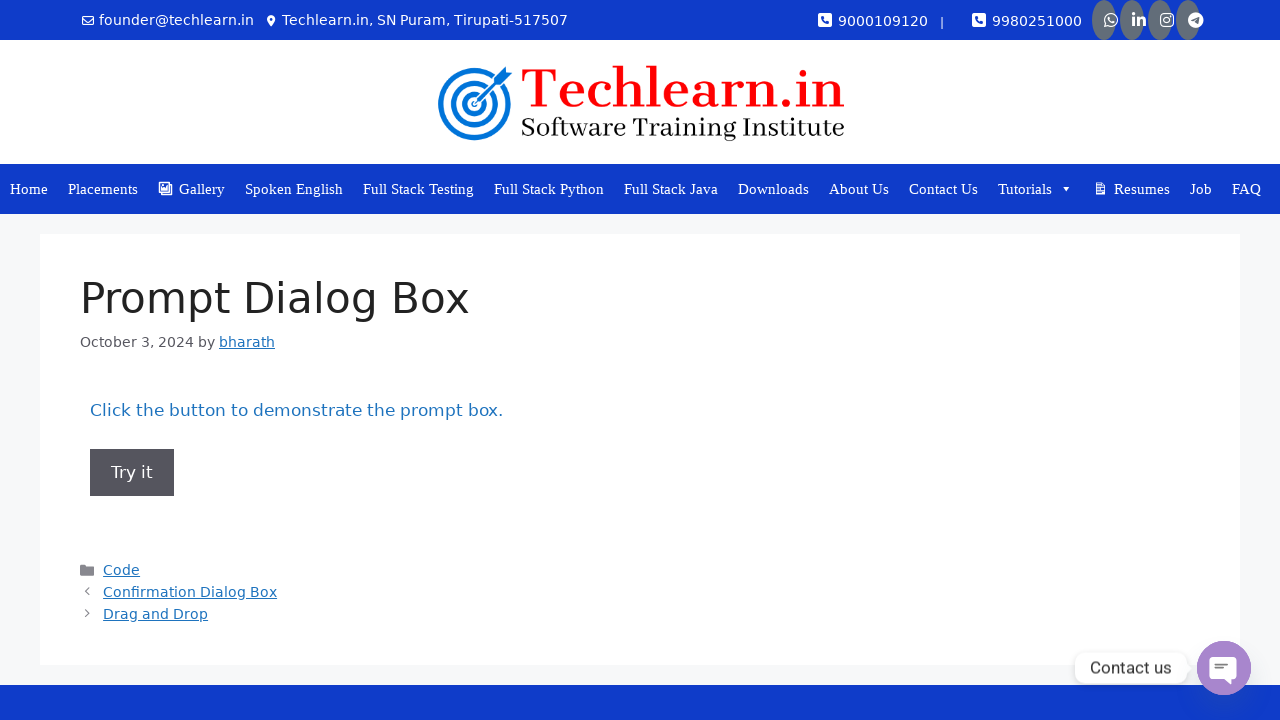

Set up dialog handler to accept prompt with text 'Geethika'
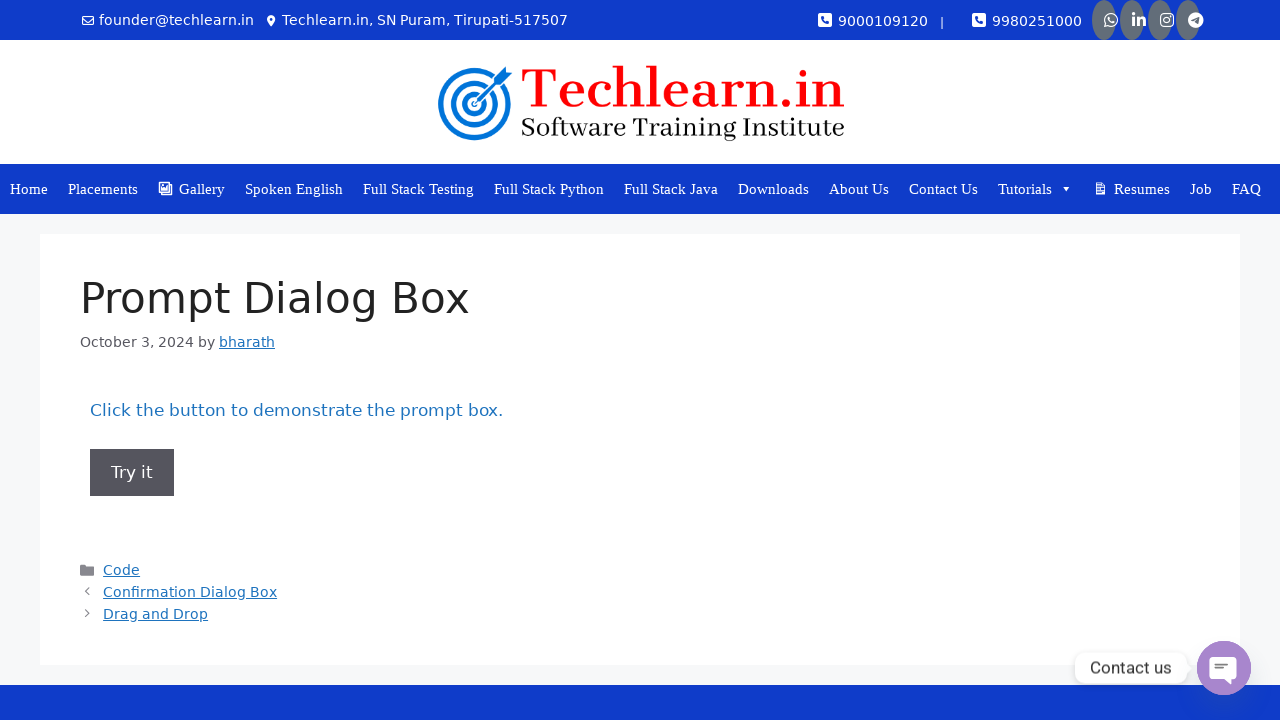

Clicked button to trigger prompt dialog at (132, 472) on xpath=//*[@id='post-748']/div/div/div/div/div/div/div/button
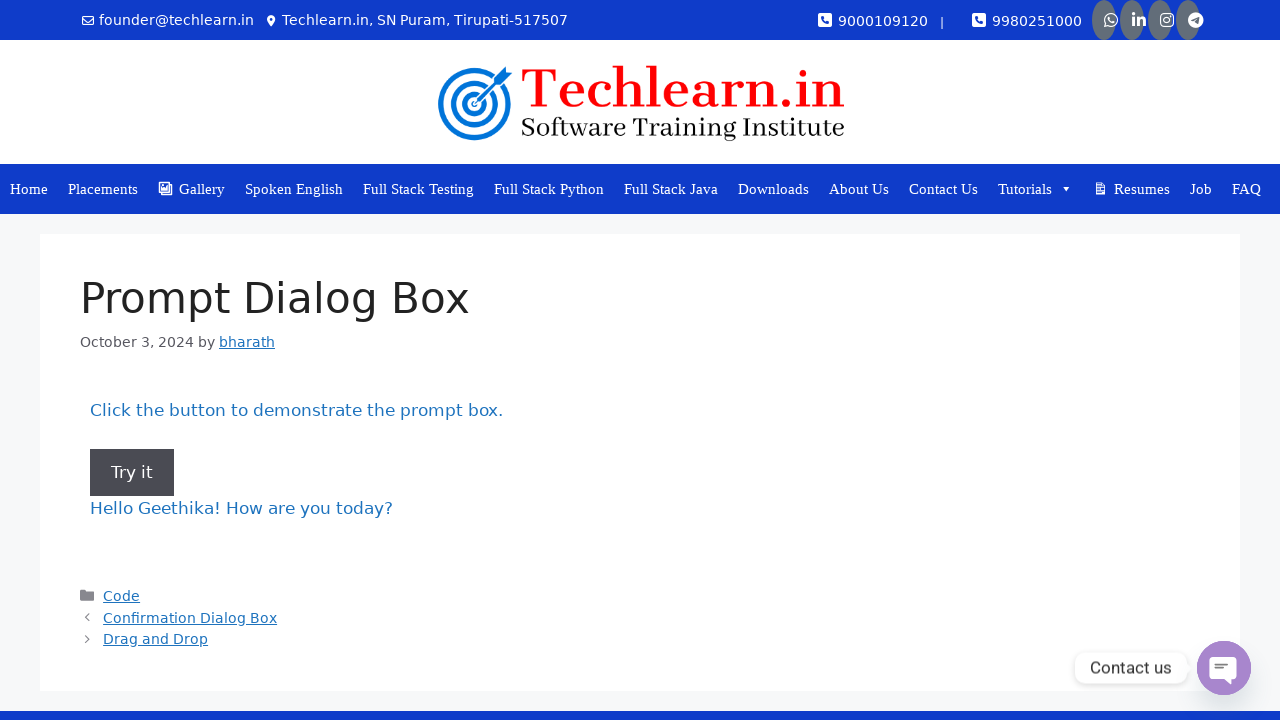

Waited for dialog to be handled
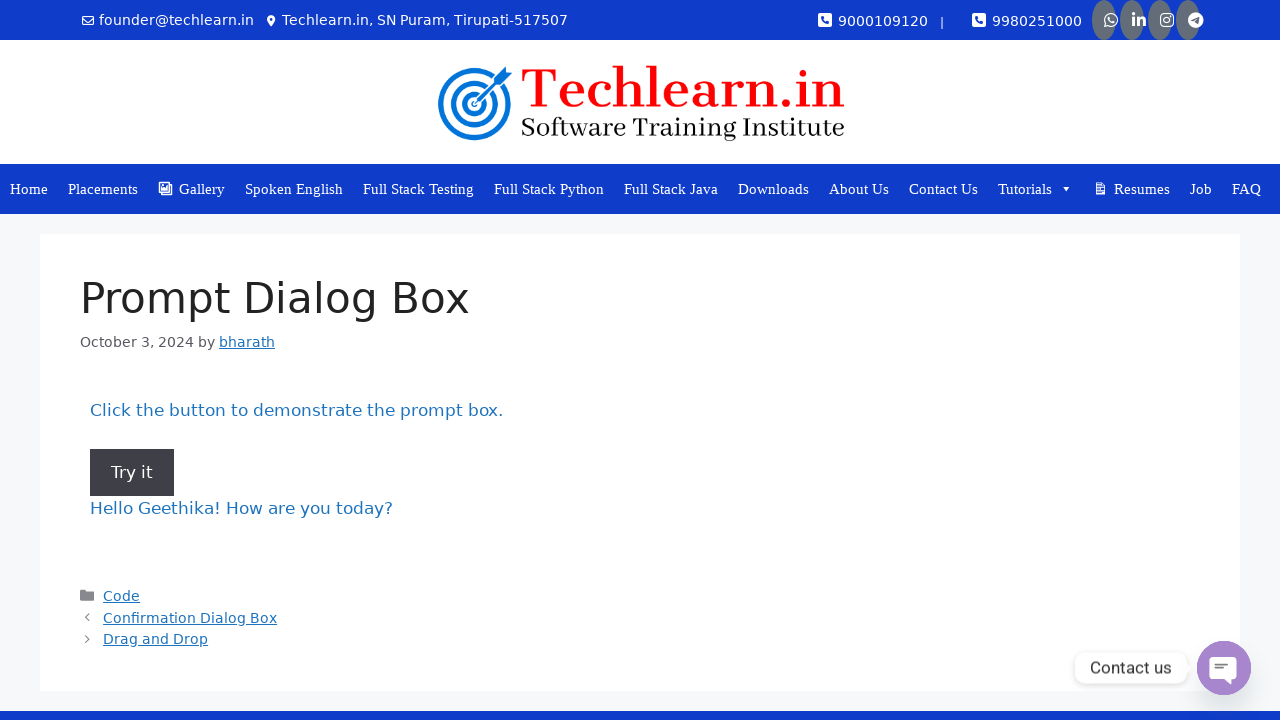

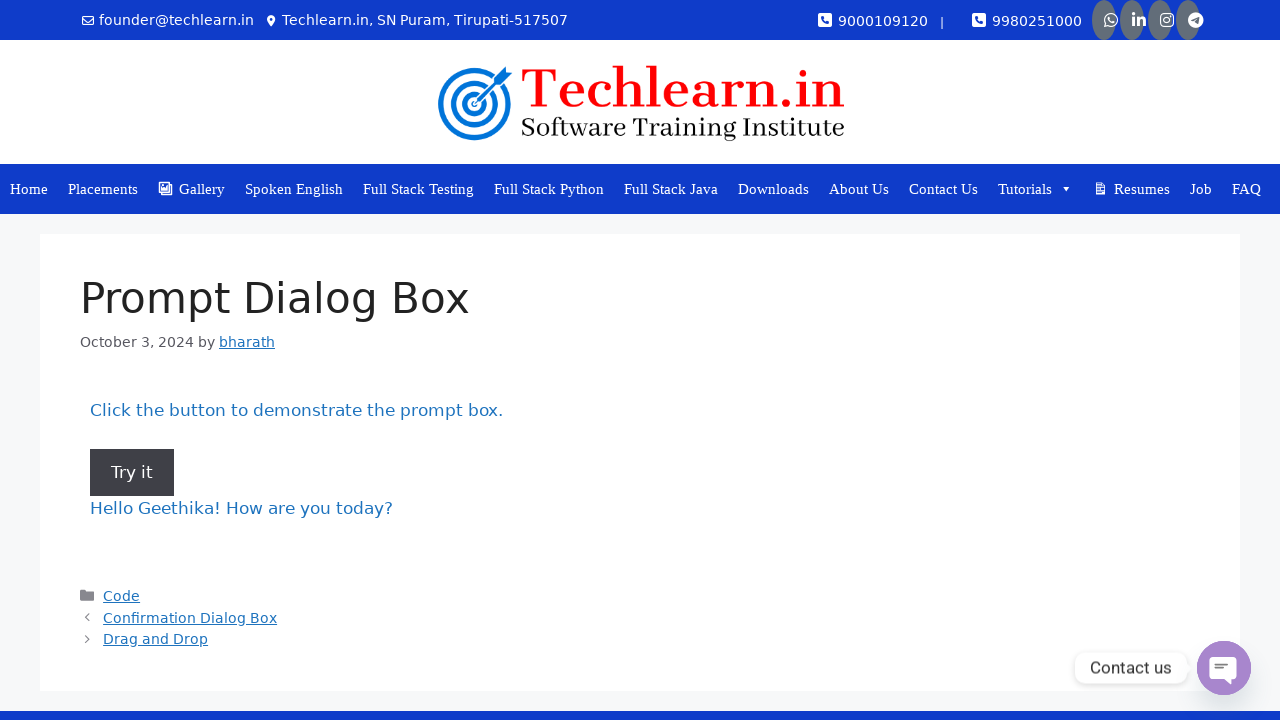